Tests alert handling by clicking a button that triggers an alert and accepting it

Starting URL: http://demo.automationtesting.in/Alerts.html

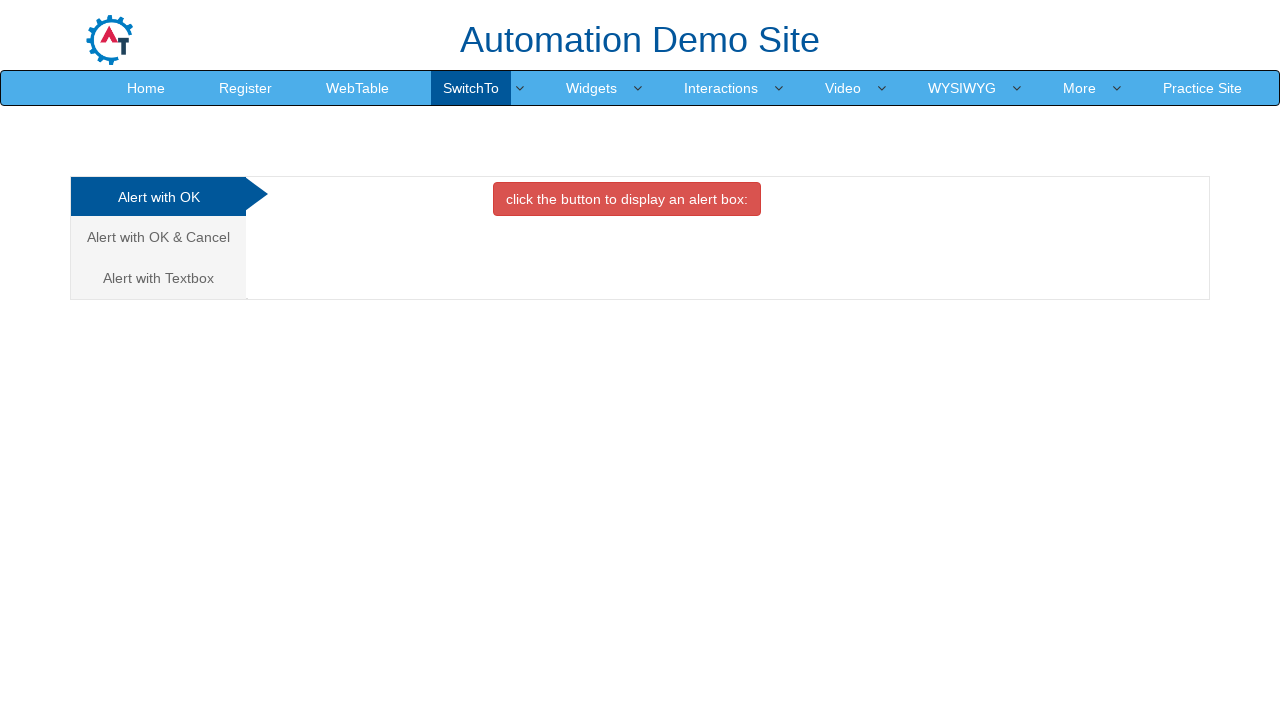

Clicked the danger button to trigger an alert at (627, 199) on button.btn.btn-danger
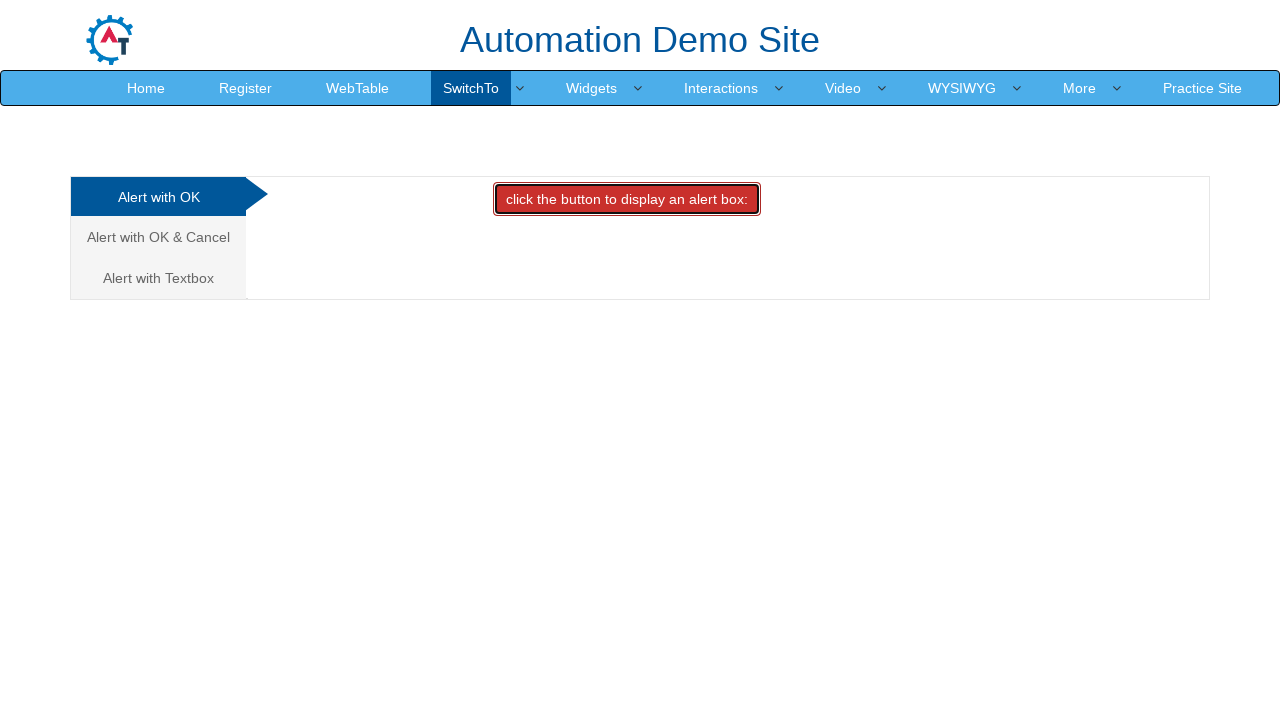

Set up dialog handler to accept alerts
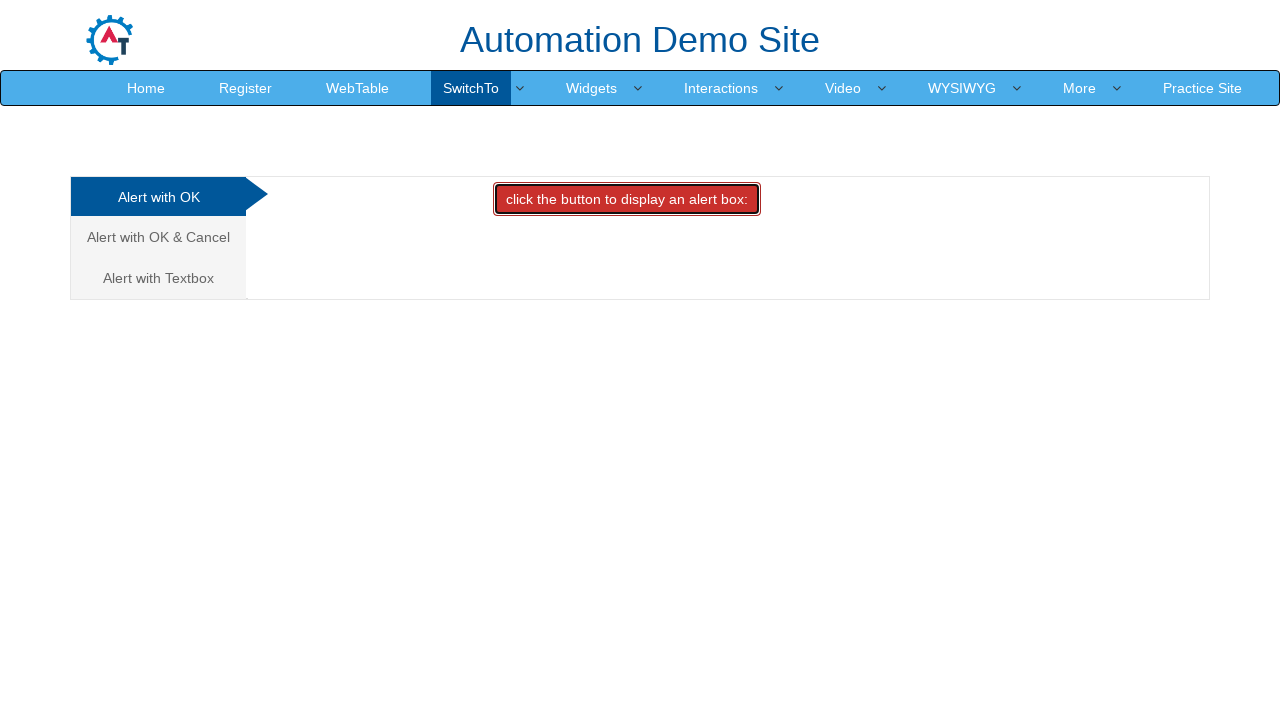

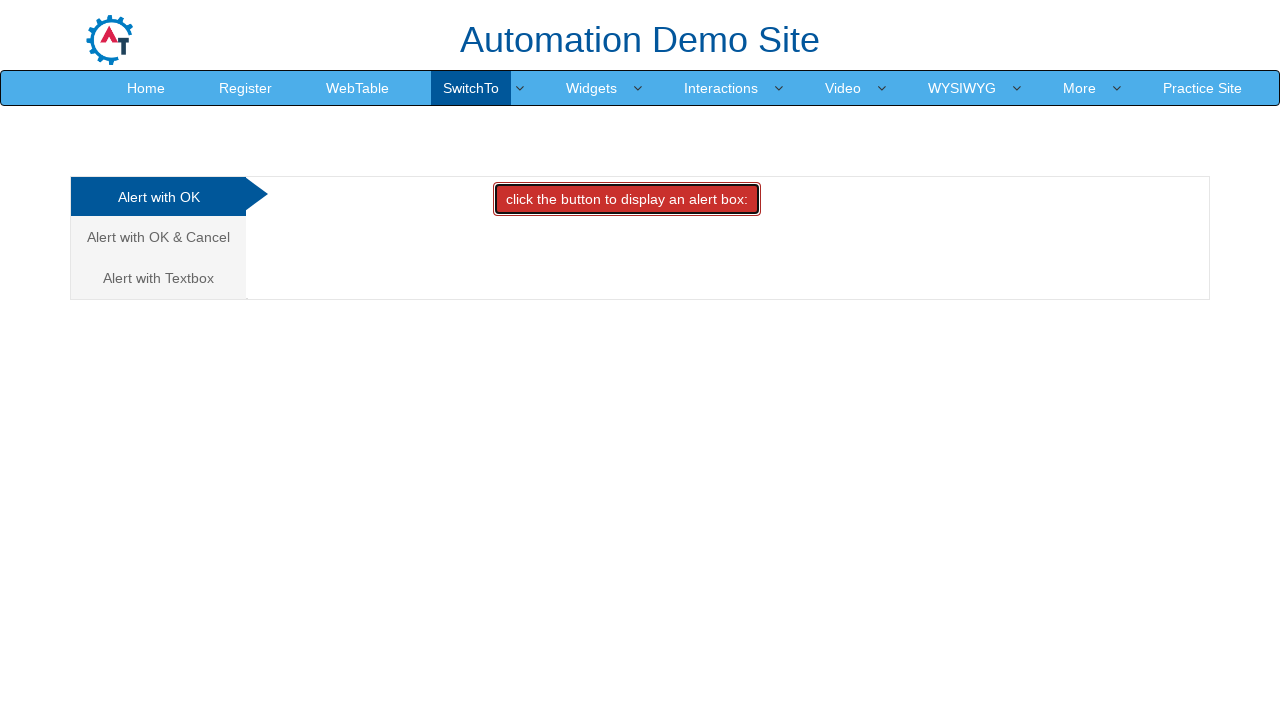